Tests booking information form by filling in departure city (Delhi) and destination city (Kolkata) fields on a dummy travel booking website.

Starting URL: https://automationbysqatools.blogspot.com/2021/05/dummy-website.html

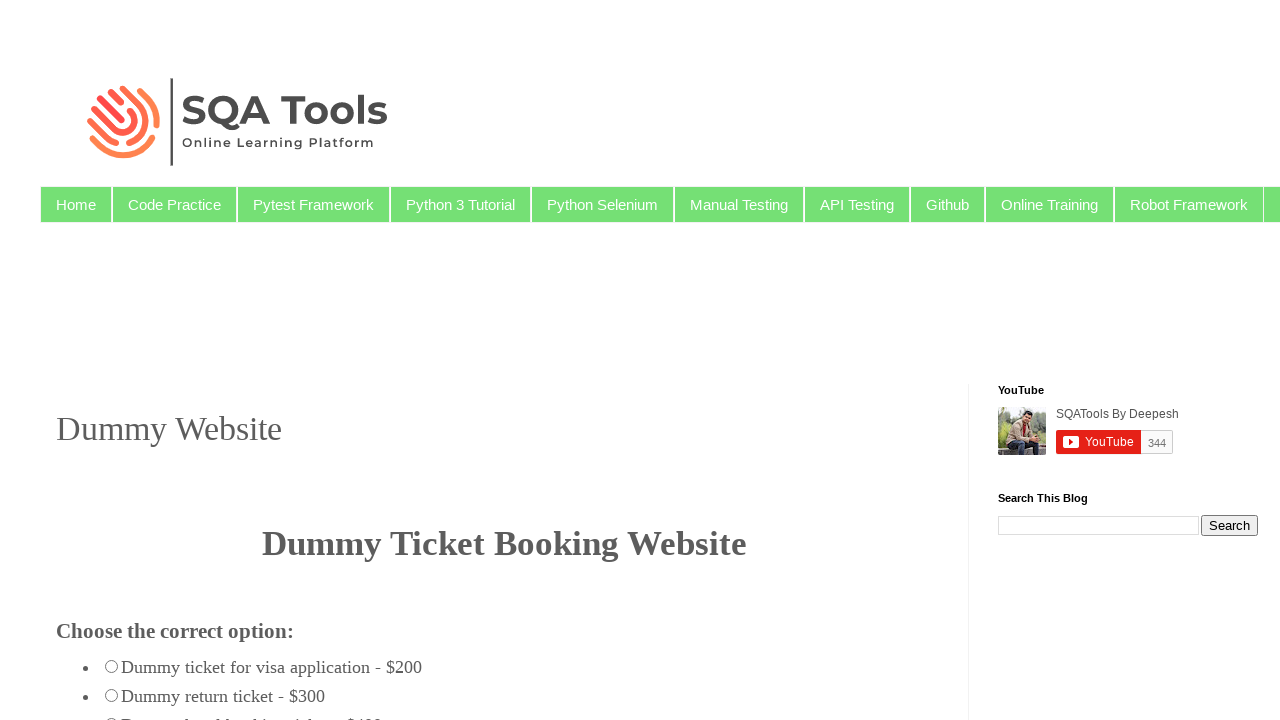

Navigated to dummy travel booking website
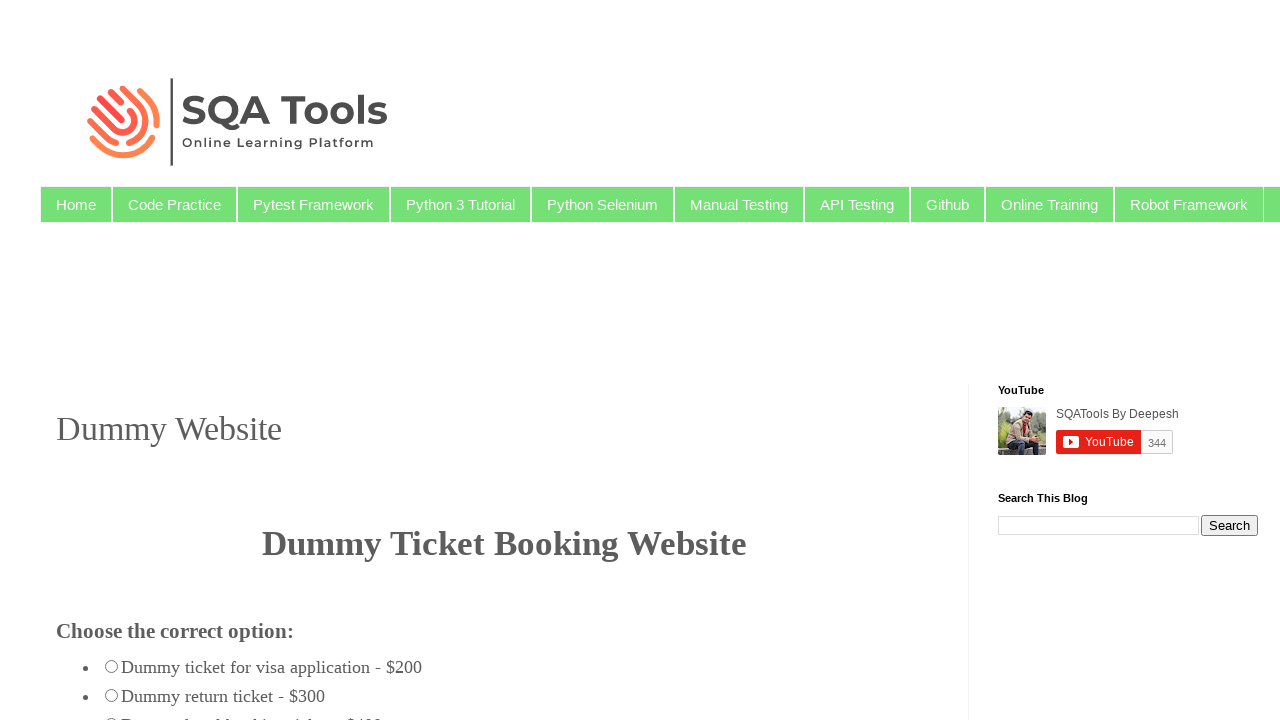

Filled departure city field with 'Delhi' on #fromcity
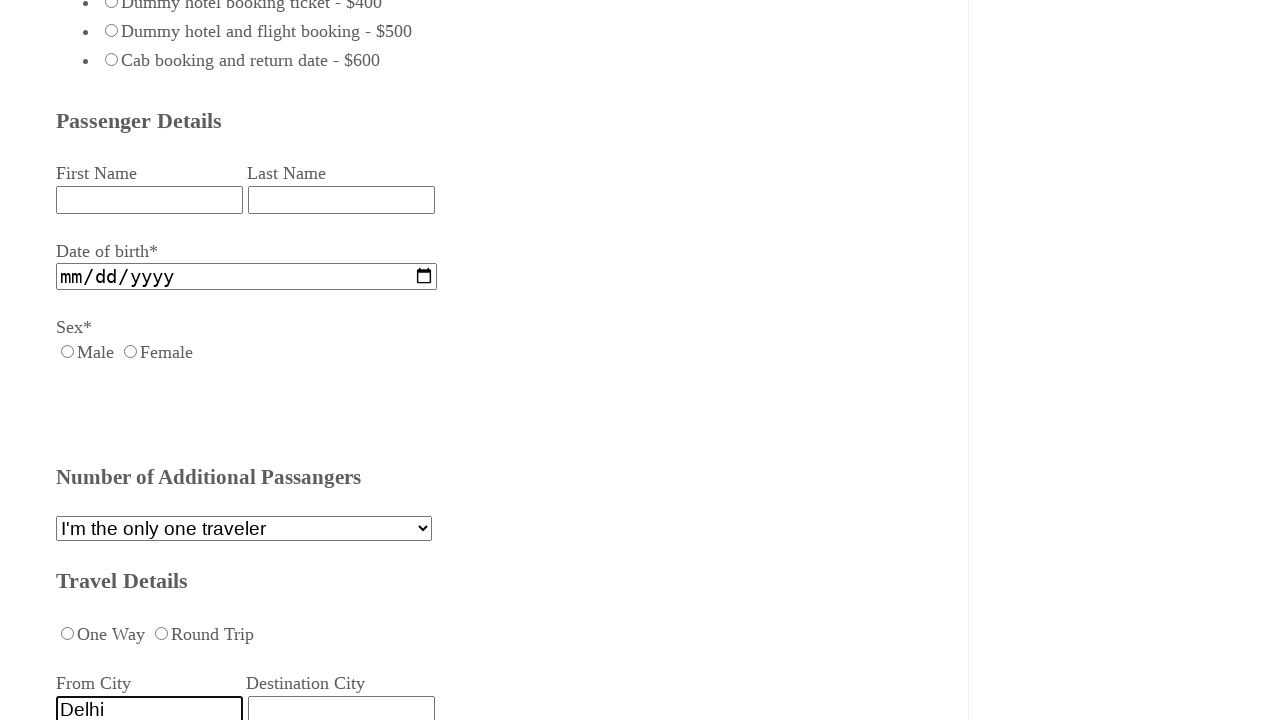

Filled destination city field with 'kolkata' on #destcity
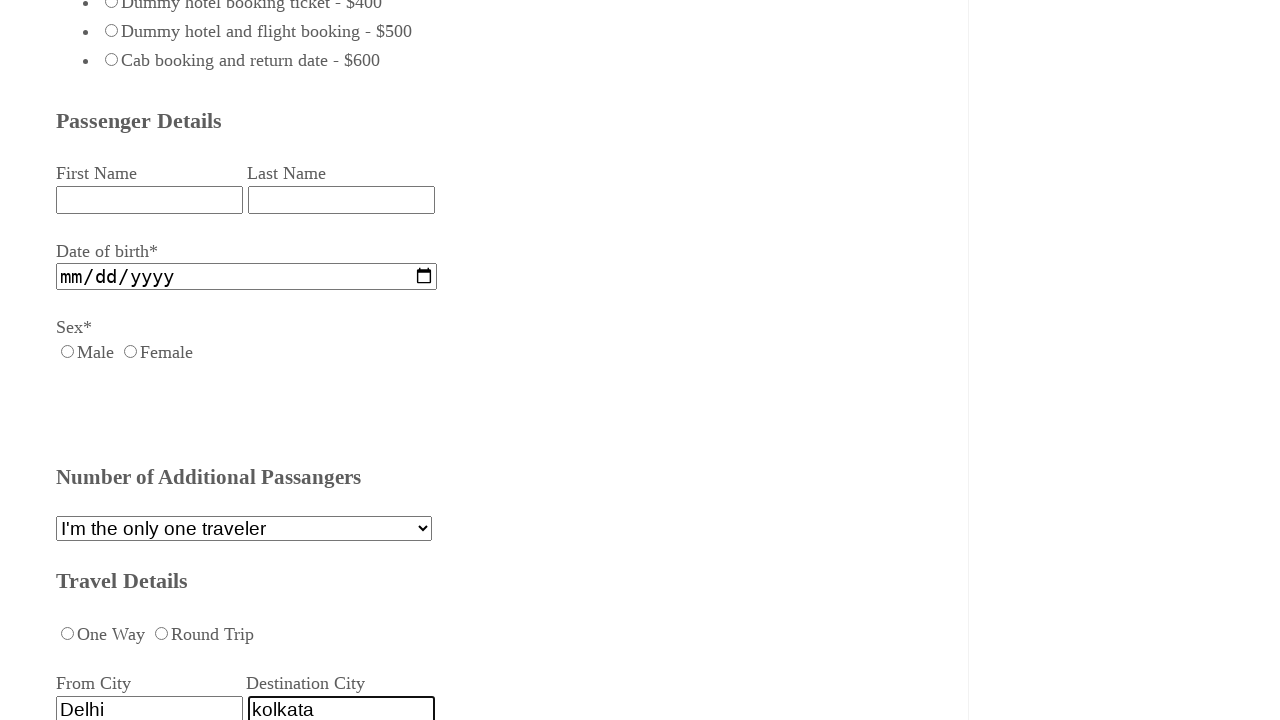

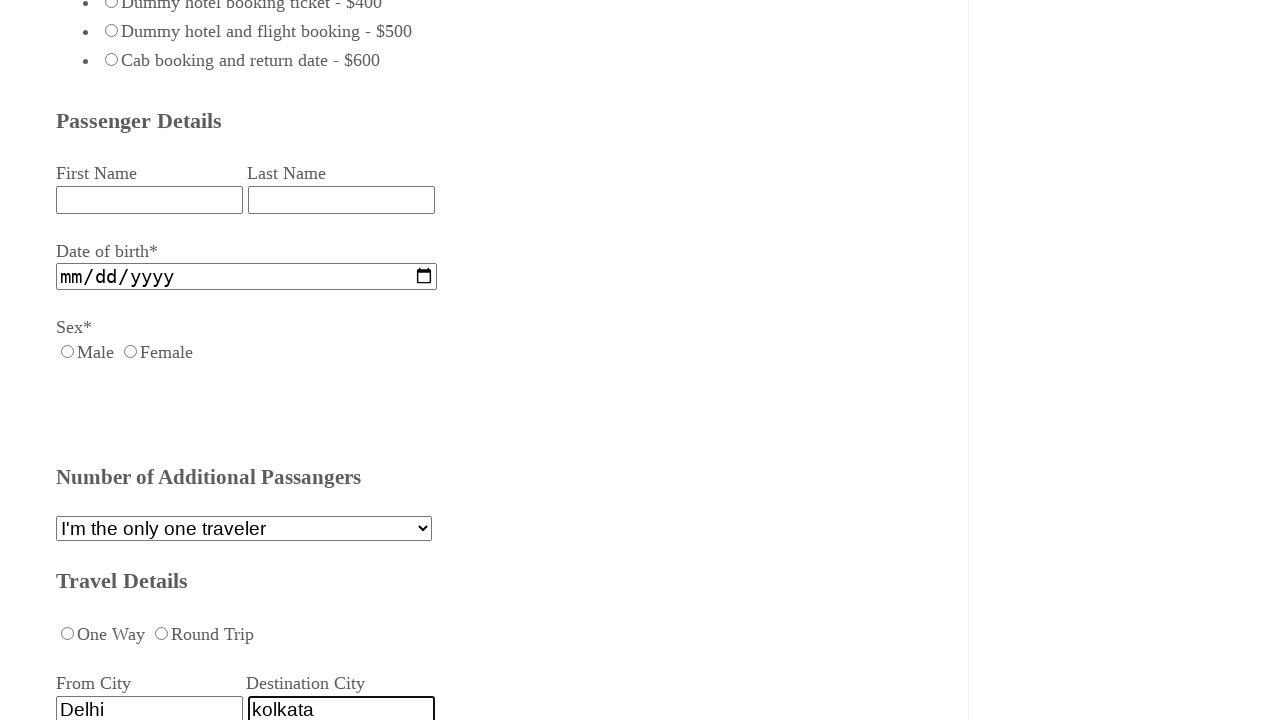